Tests waiting for XHTTP message status to show zero messages

Starting URL: https://testpages.eviltester.com/styled/sync/xhttp-messages.html

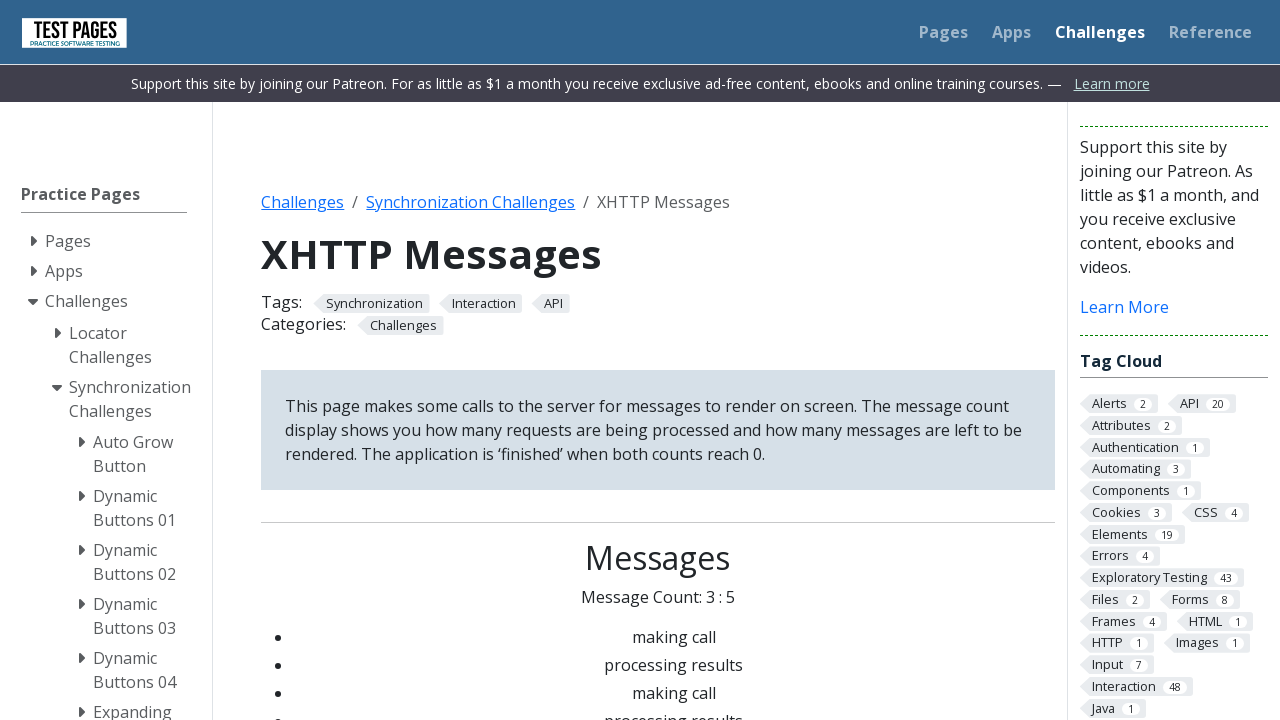

Waited for XHTTP message status to show zero messages (Message Count: 0 : 0)
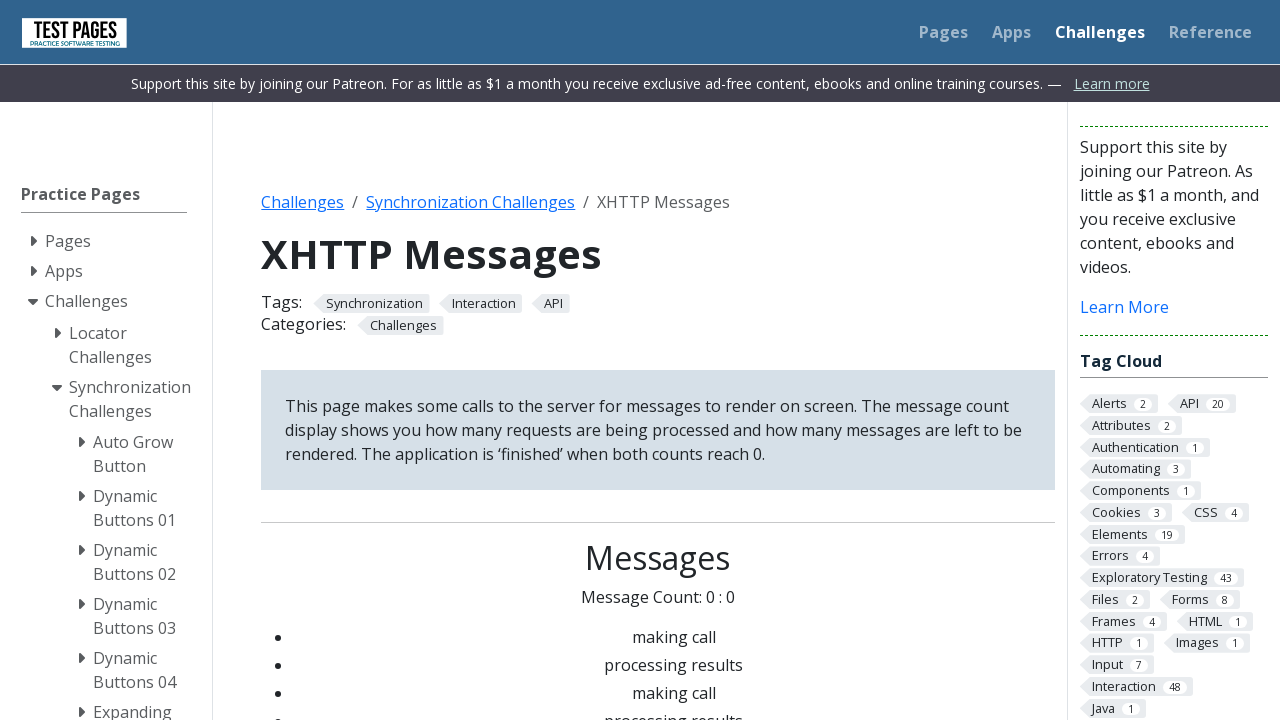

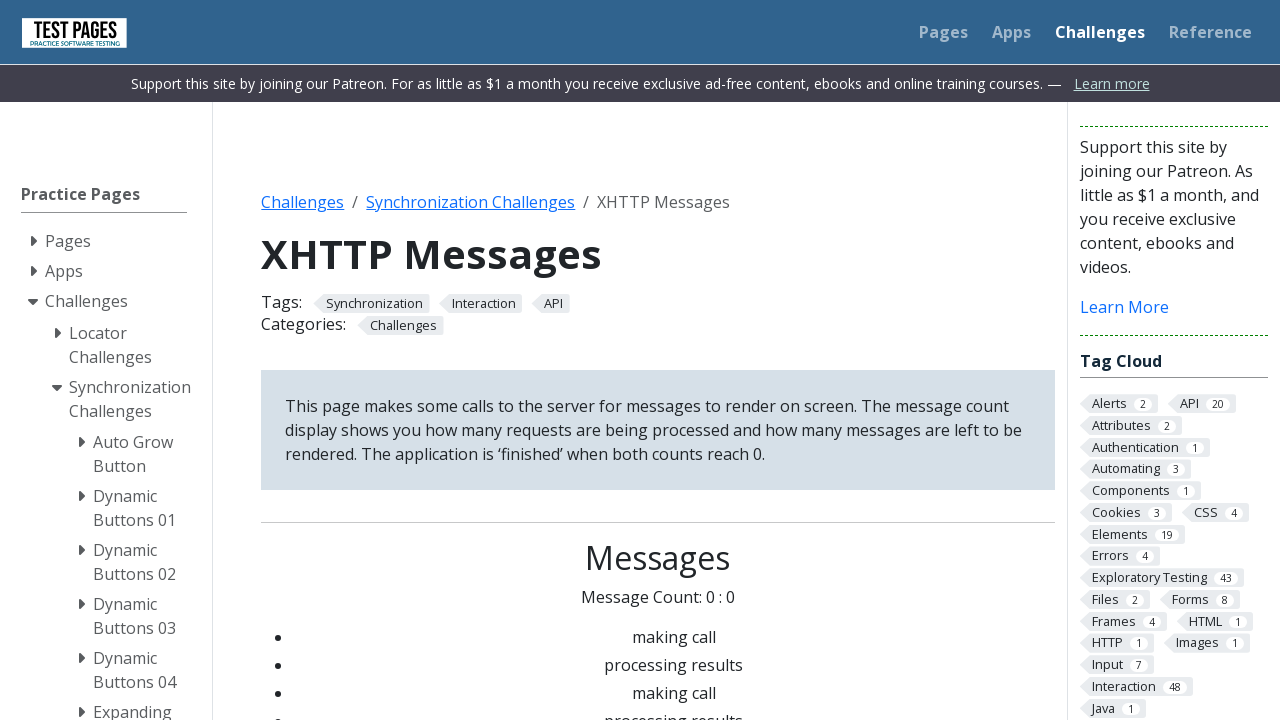